Tests link navigation by finding and clicking a link with specific calculated text, then fills out a form with personal information (first name, last name, city, country) and submits it.

Starting URL: http://suninjuly.github.io/find_link_text

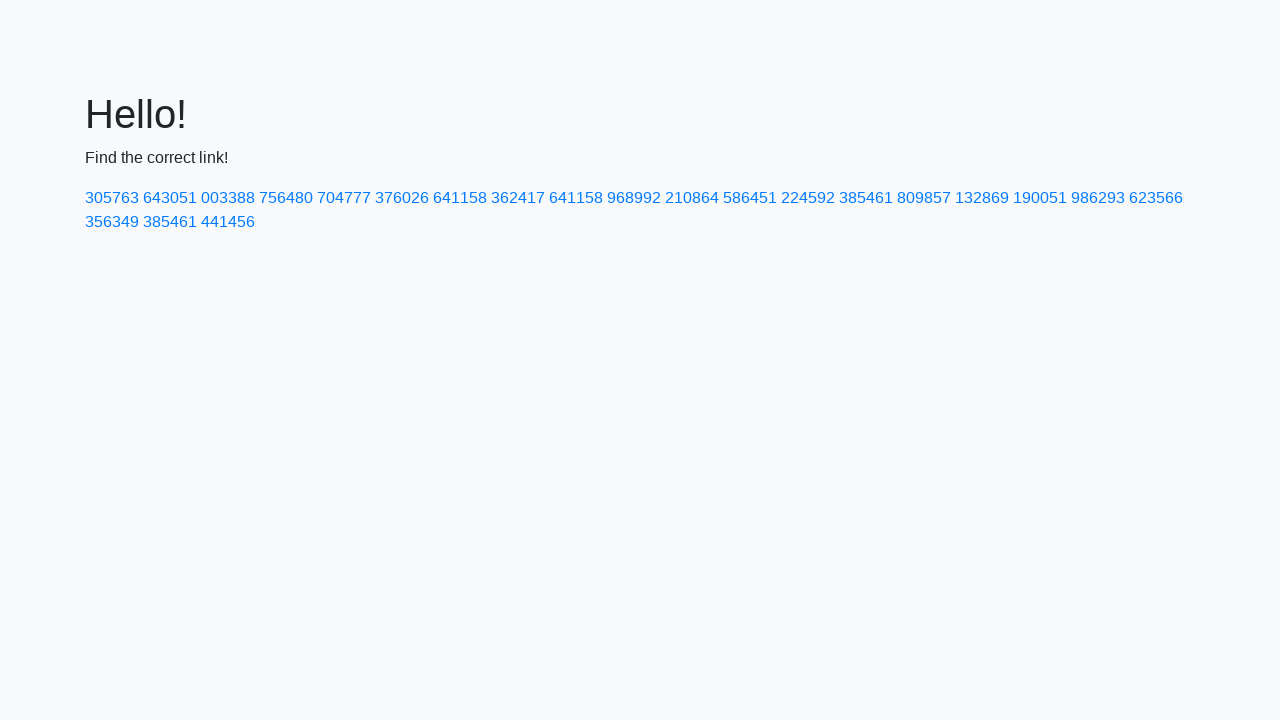

Clicked link with calculated text '224592' at (808, 198) on a:has-text('224592')
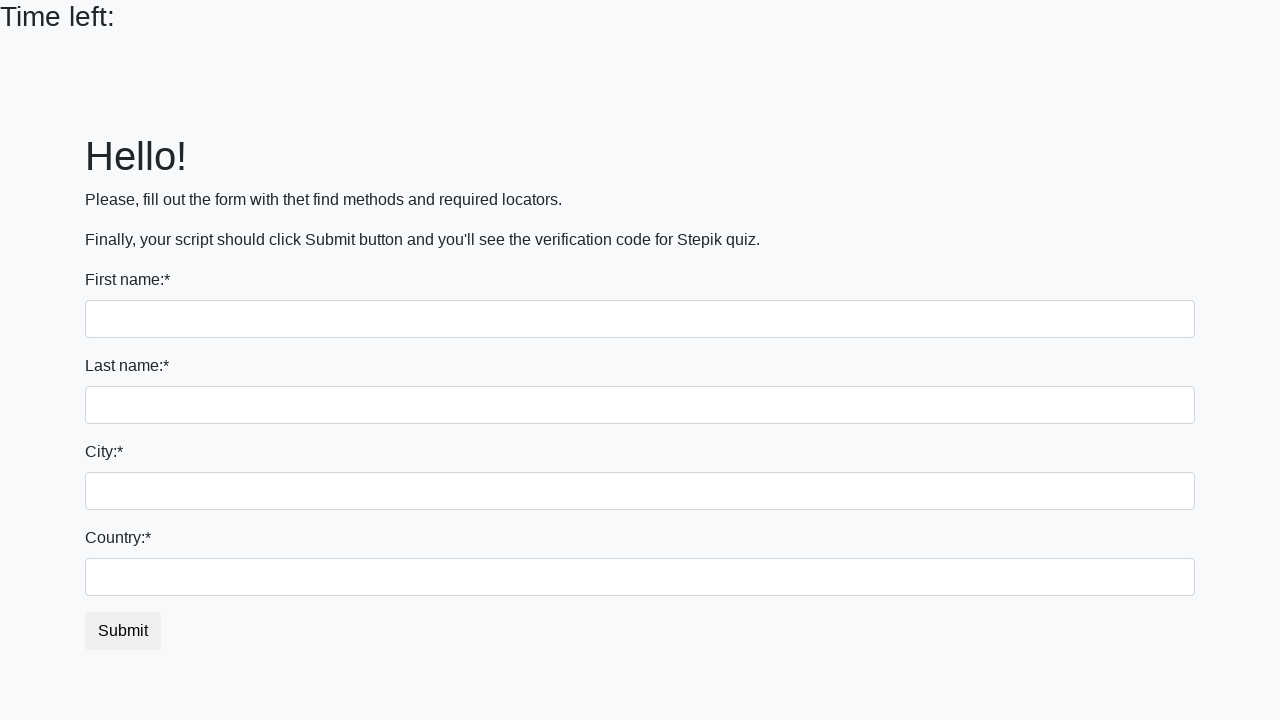

Filled first name field with 'Ivan' on input >> nth=0
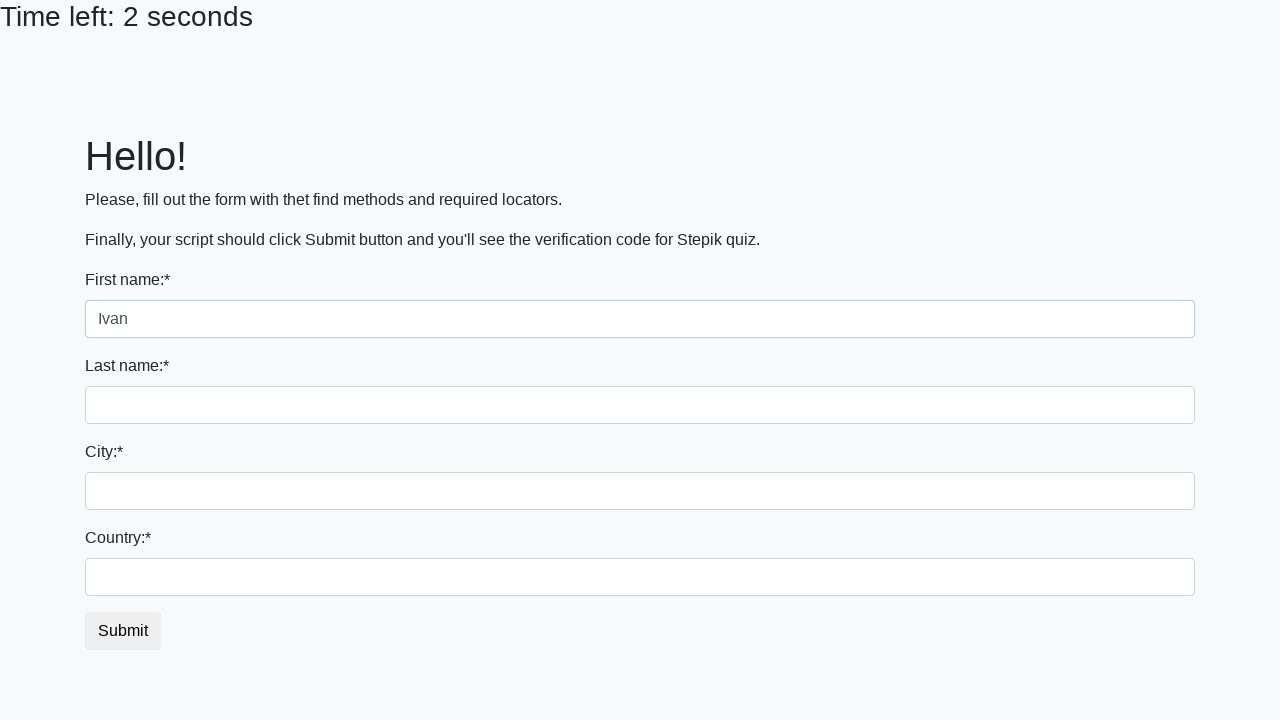

Filled last name field with 'Petrov' on input[name='last_name']
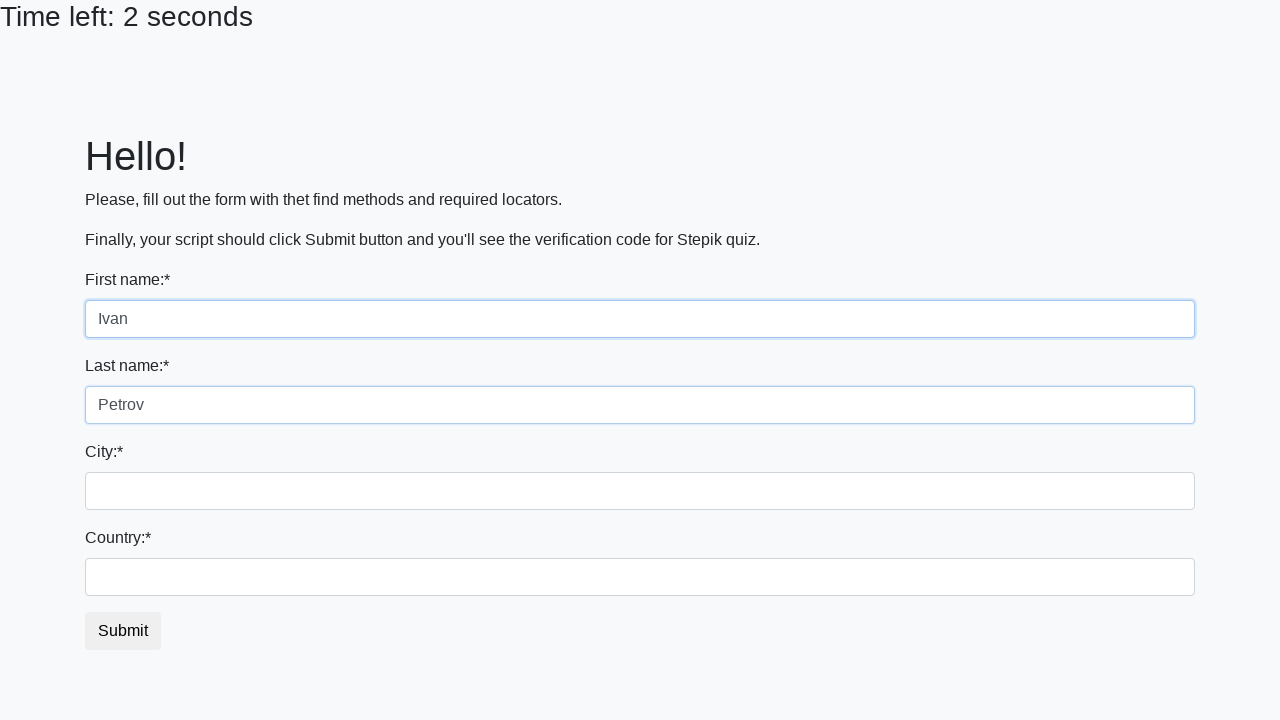

Filled city field with 'Smolensk' on .form-control.city
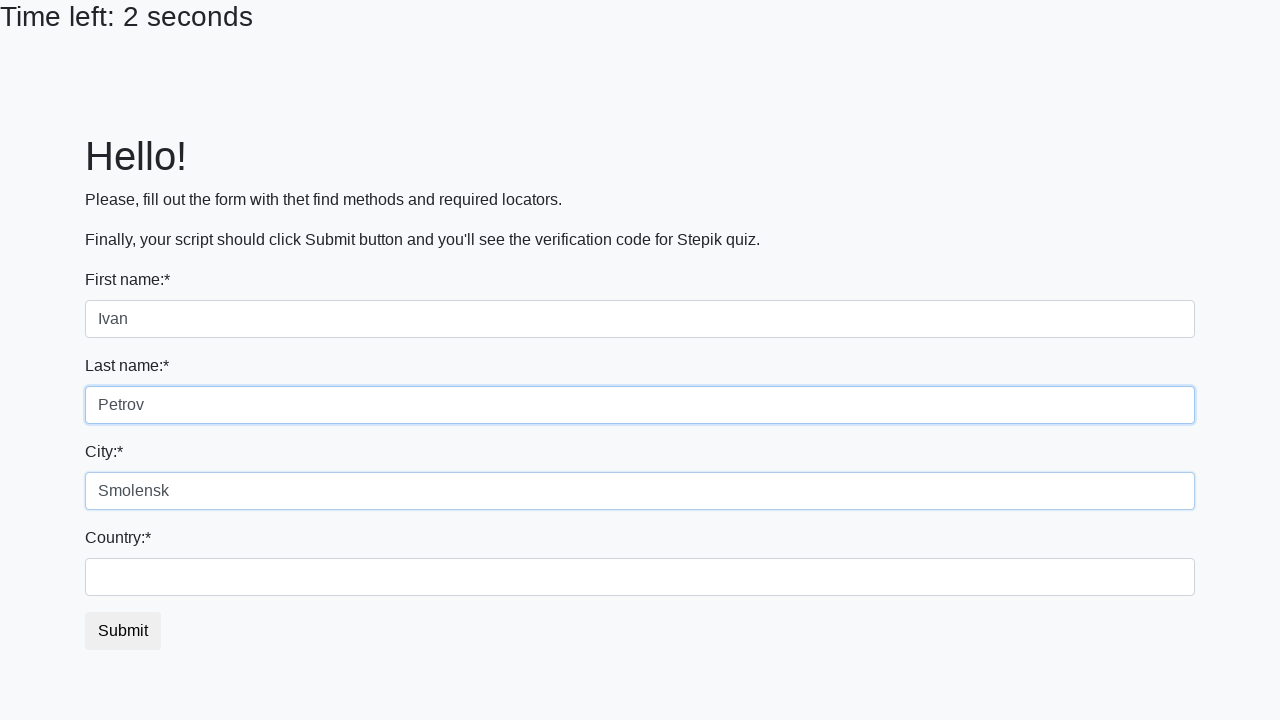

Filled country field with 'Russia' on #country
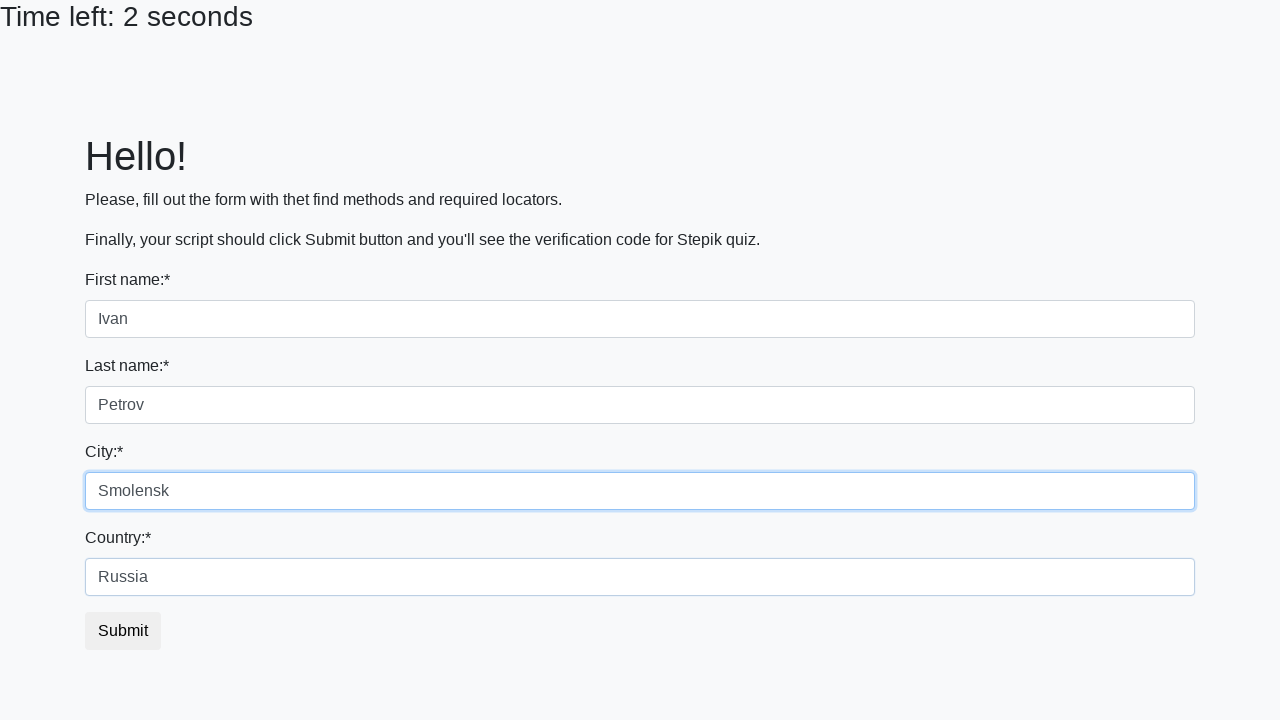

Clicked submit button to complete form submission at (123, 631) on button.btn
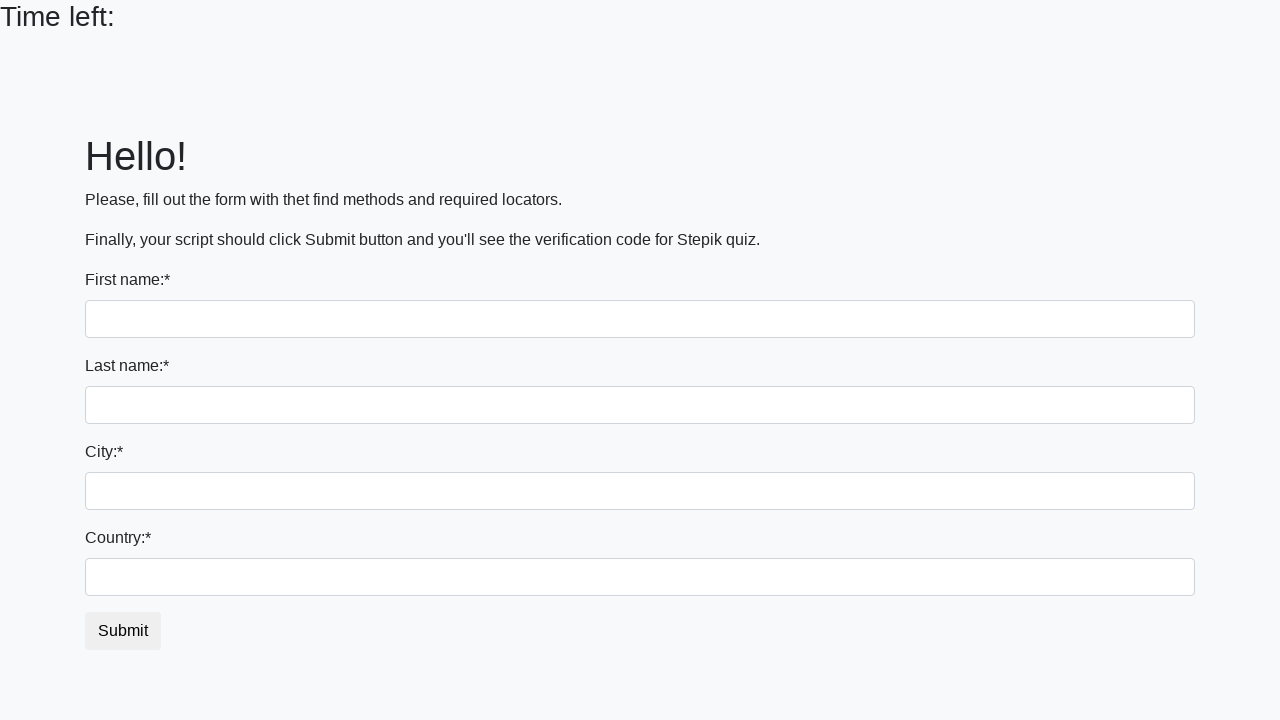

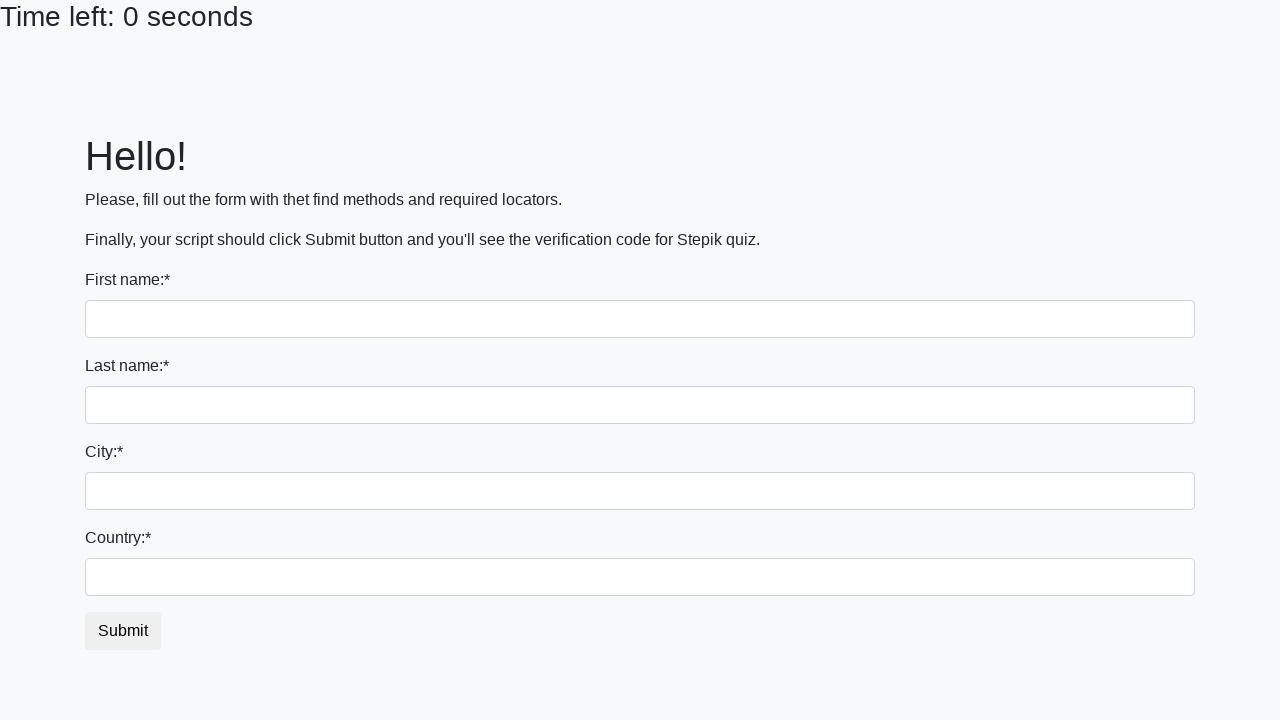